Tests adding a task with an extremely long name (500+ characters) and verifies it can be toggled and deleted

Starting URL: https://todomvc.com/examples/typescript-react/#/

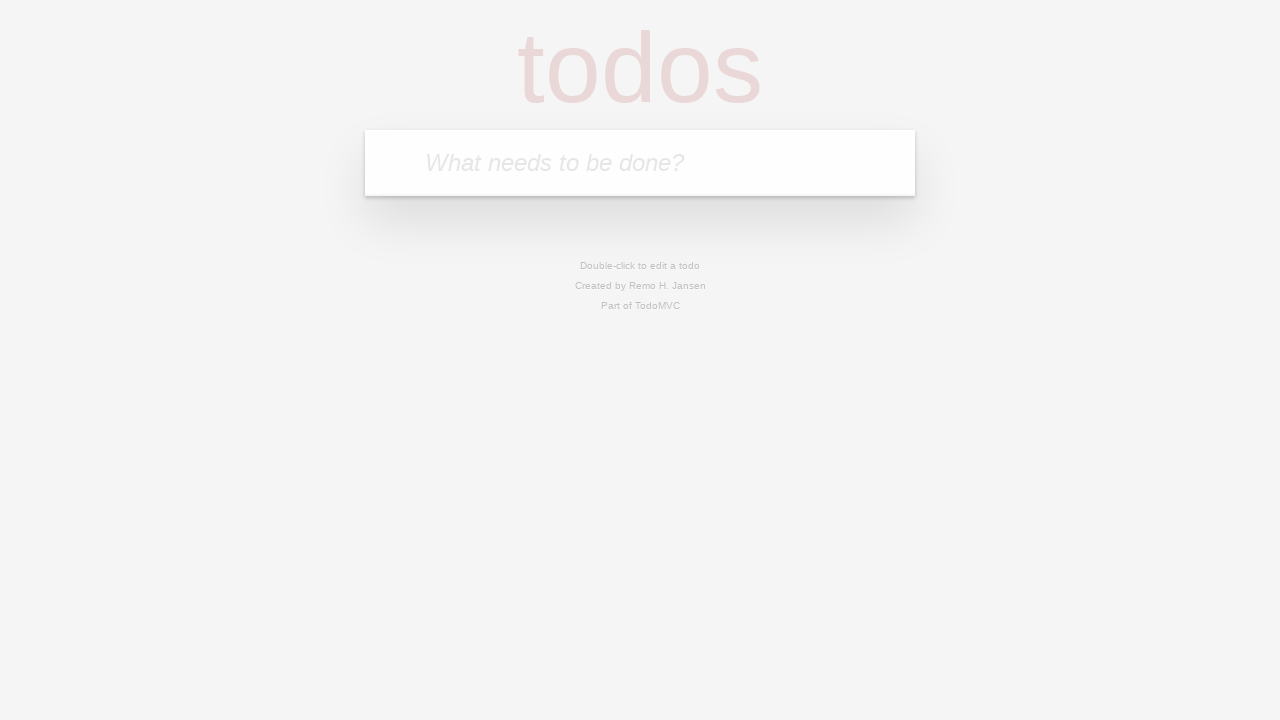

Navigated to TodoMVC TypeScript React application
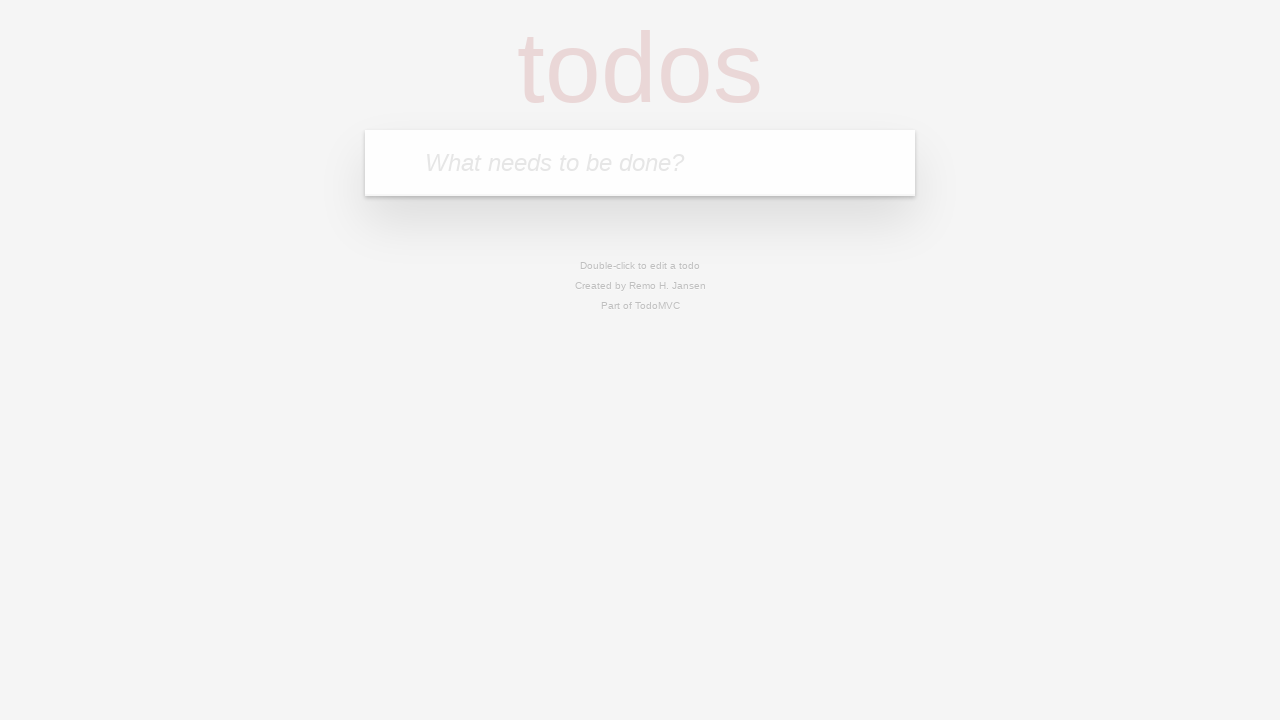

Located the task input field
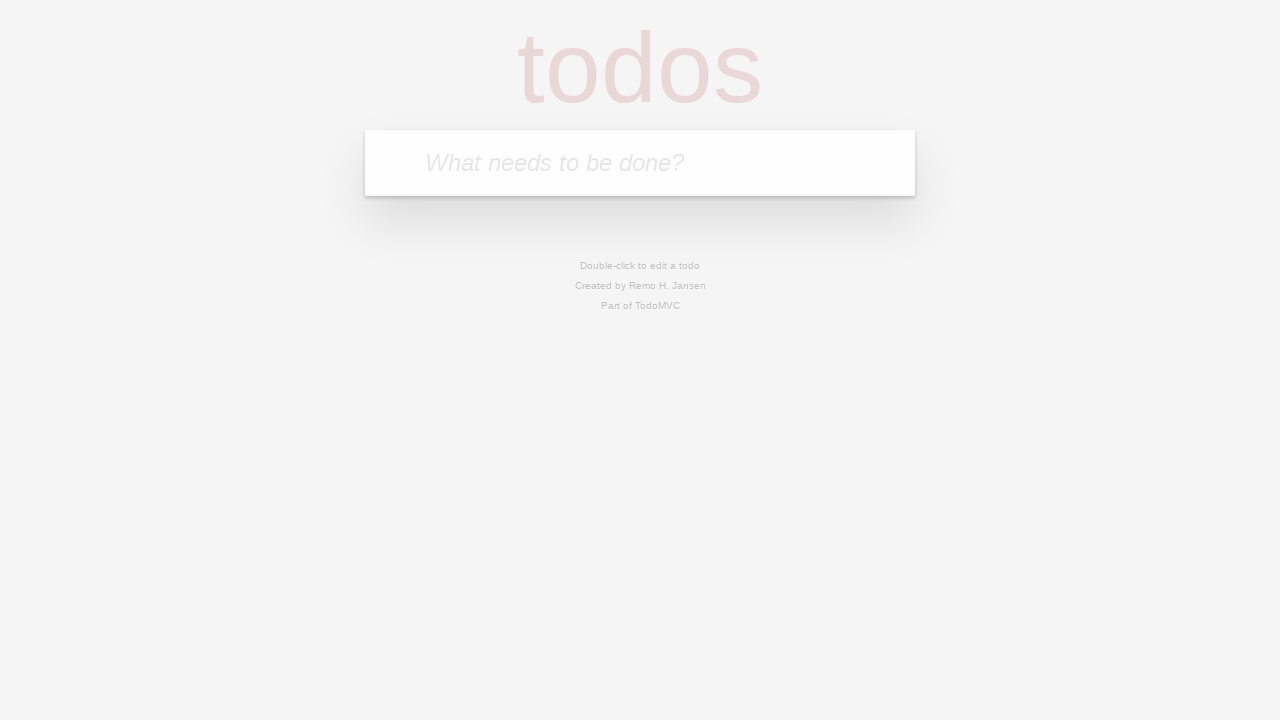

Filled input field with 500+ character task name on internal:attr=[placeholder="What needs to be done?"i]
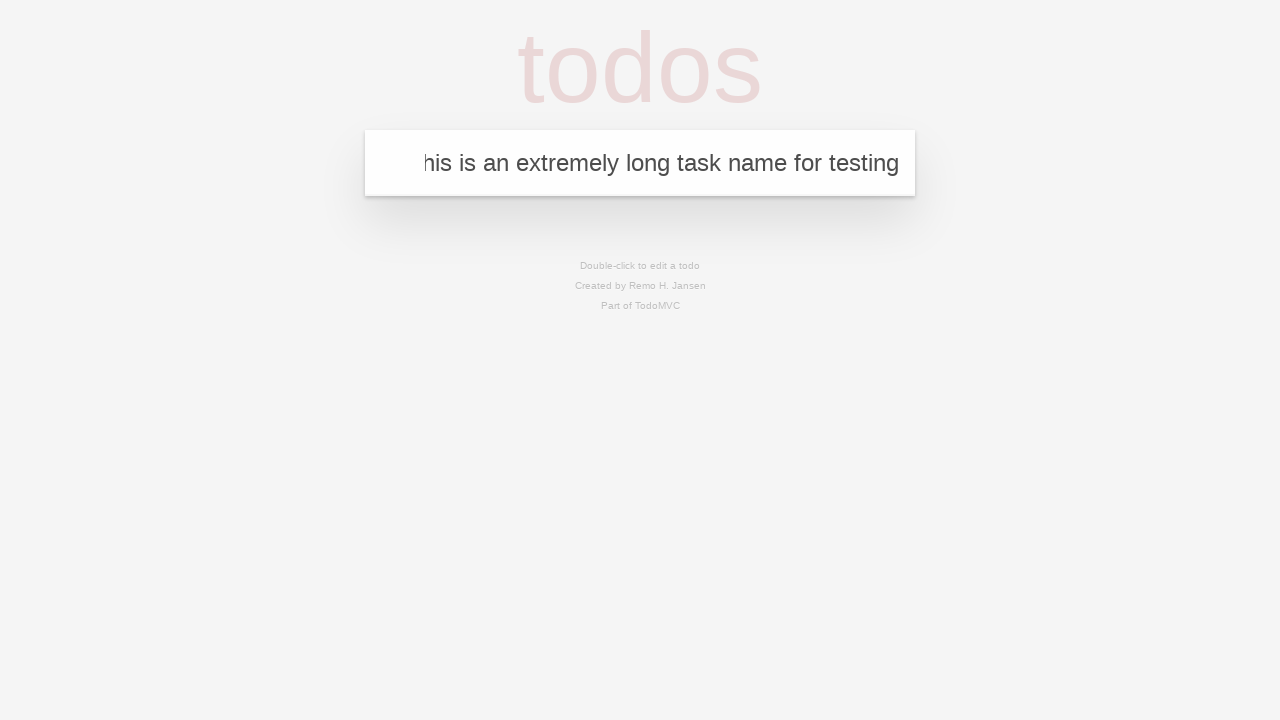

Pressed Enter to add the long task on internal:attr=[placeholder="What needs to be done?"i]
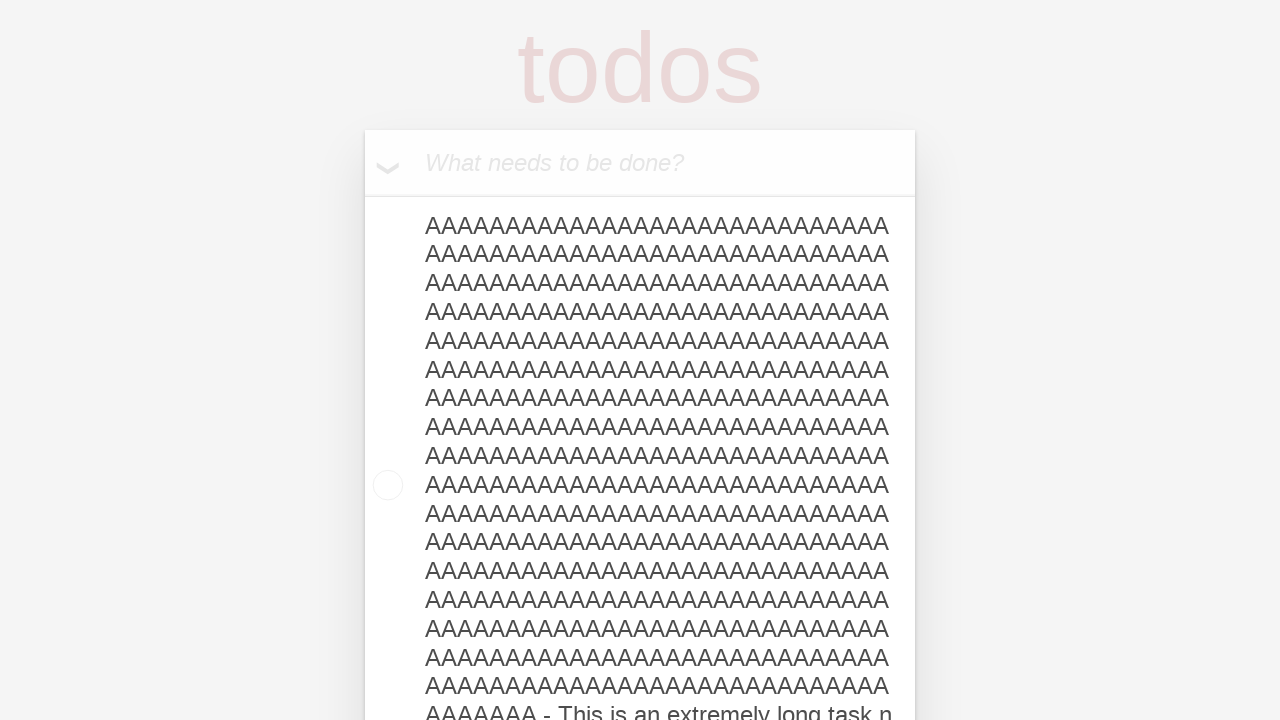

Task appeared in the todo list
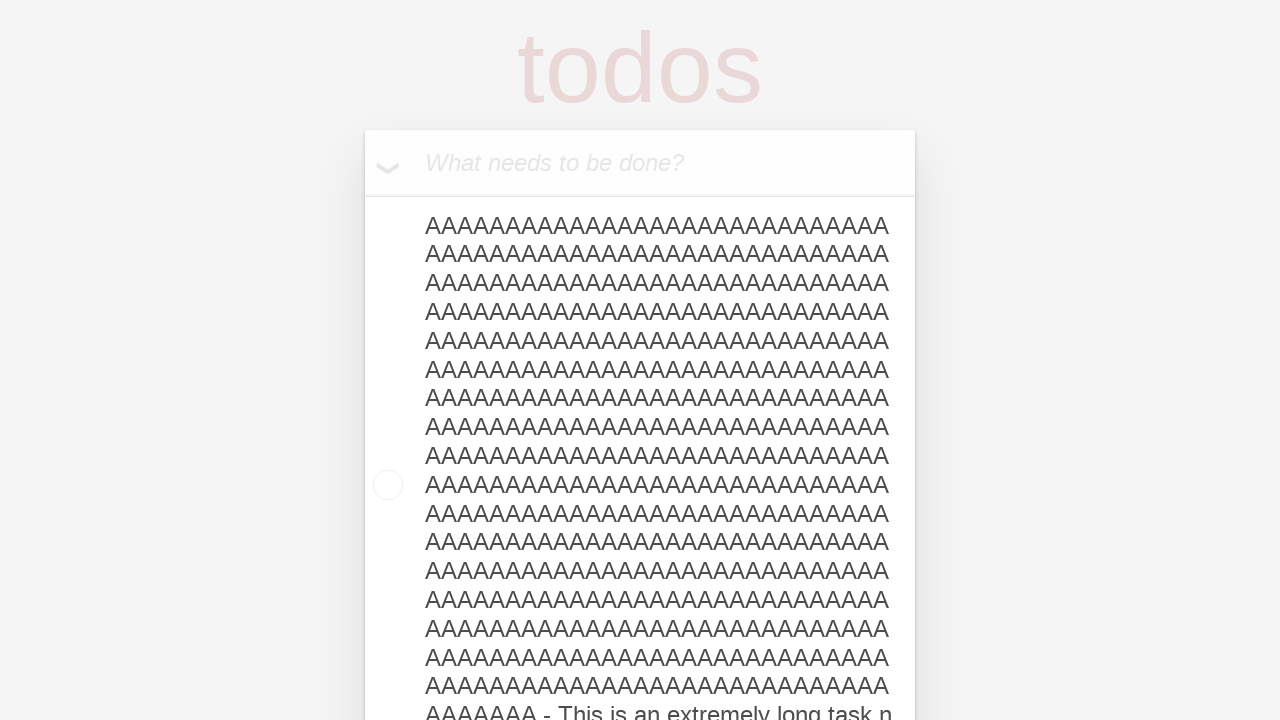

Toggled task completion status at (385, 485) on .toggle
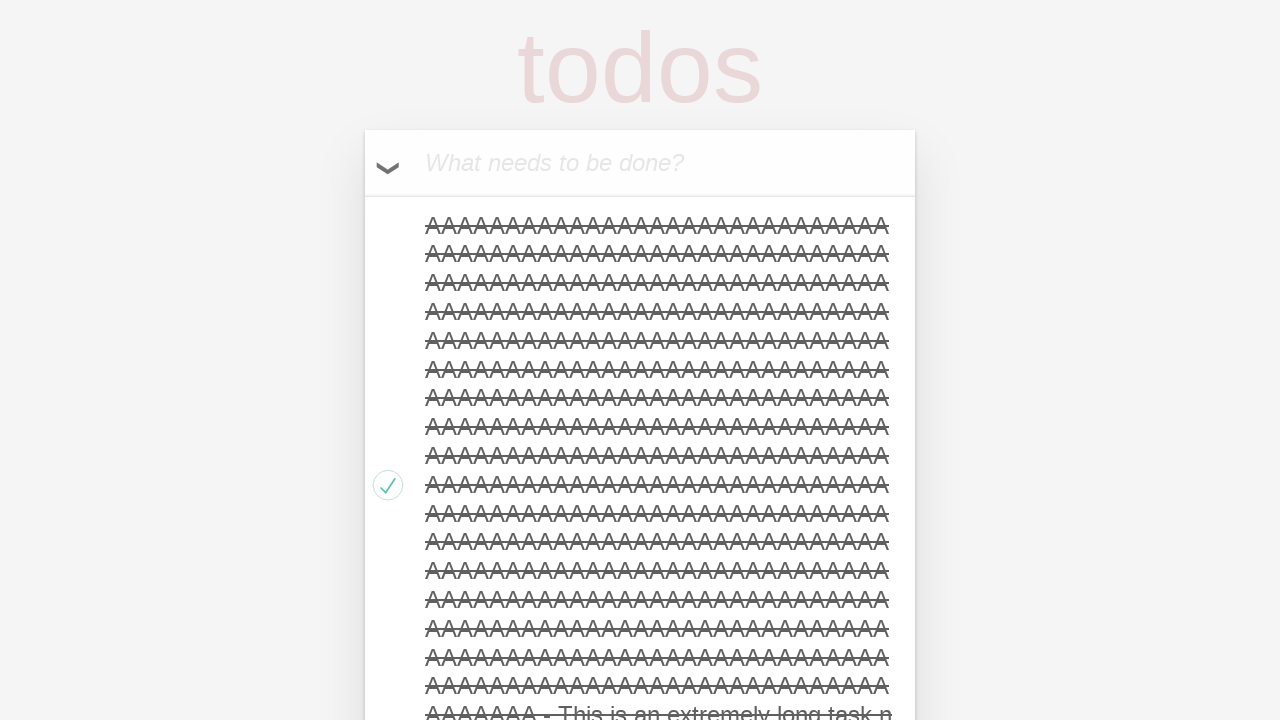

Hovered over the task to reveal delete button at (640, 432) on .todo-list li
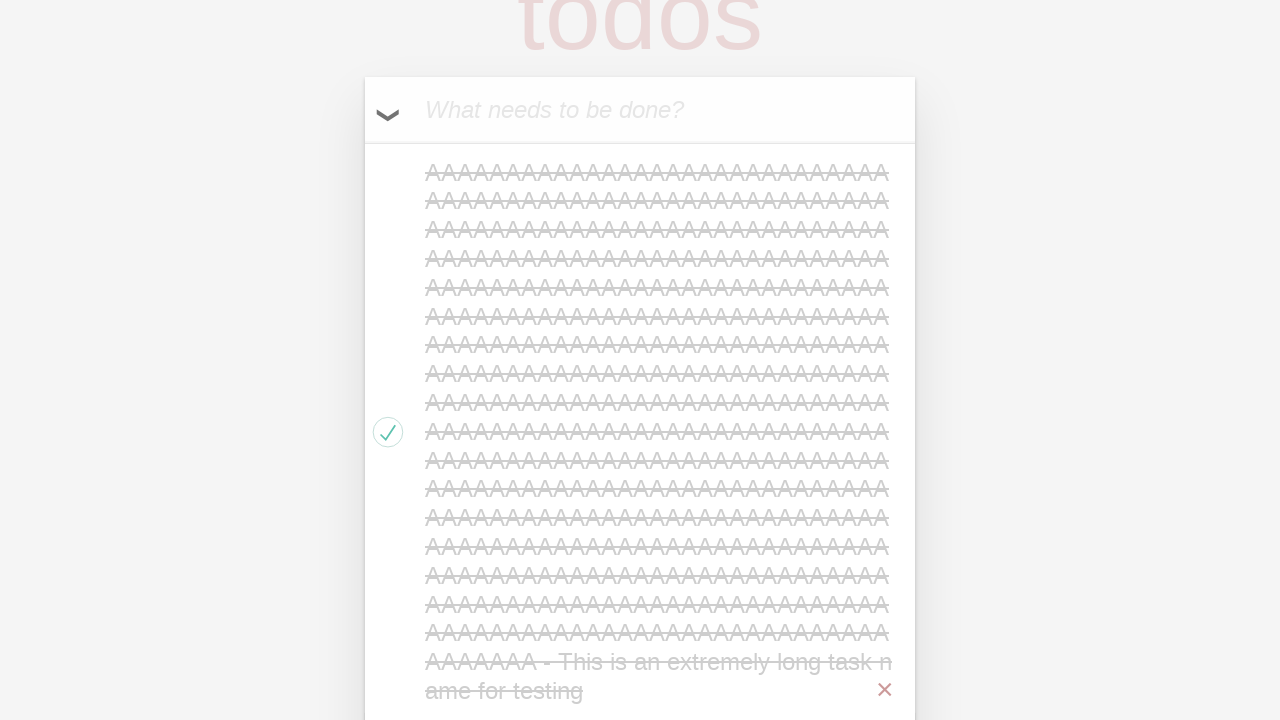

Clicked delete button to remove the task at (885, 690) on .destroy
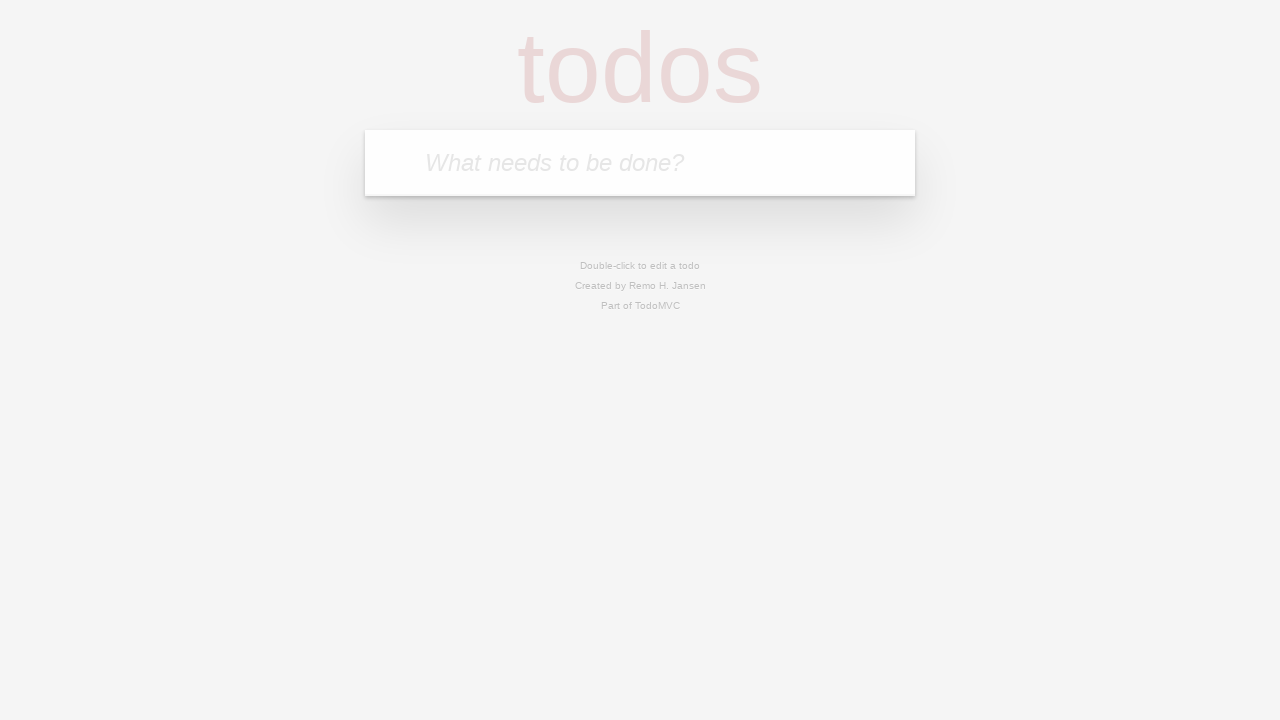

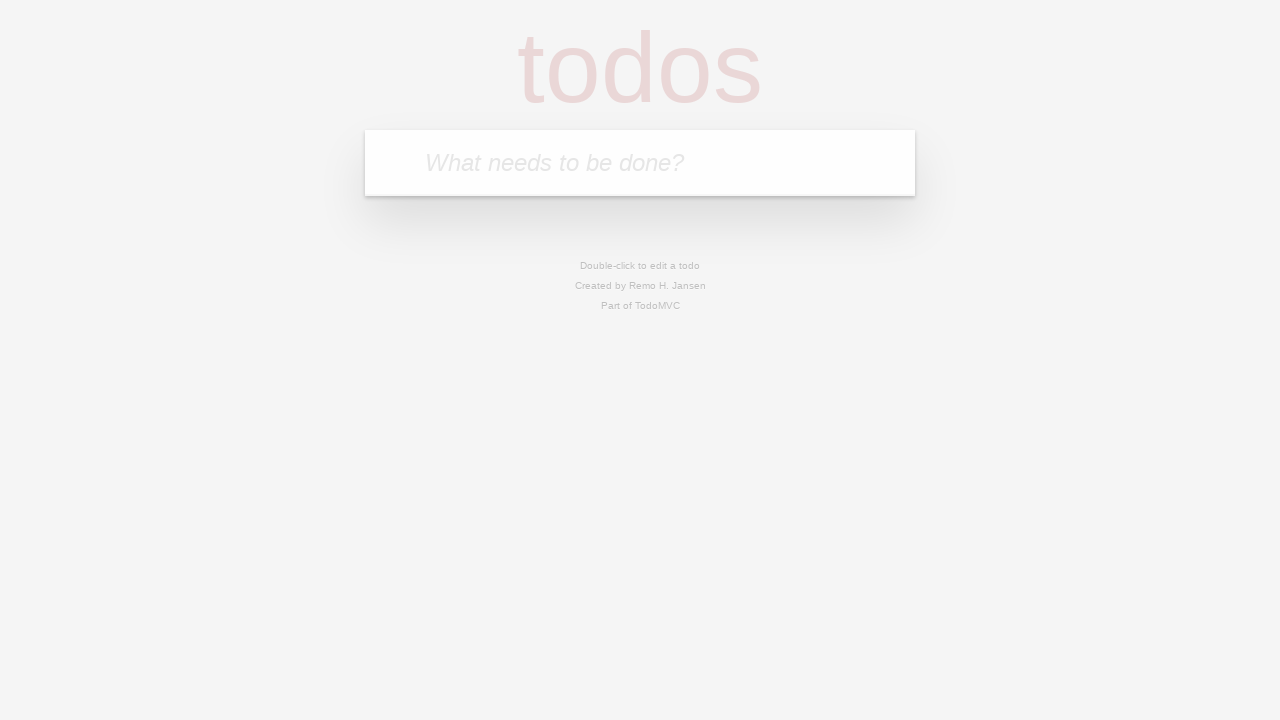